Fills out a registration form with personal information including name, address, email, phone, gender, hobbies, skills, country, date of birth, and password fields, then submits the form

Starting URL: https://demo.automationtesting.in/Register.html

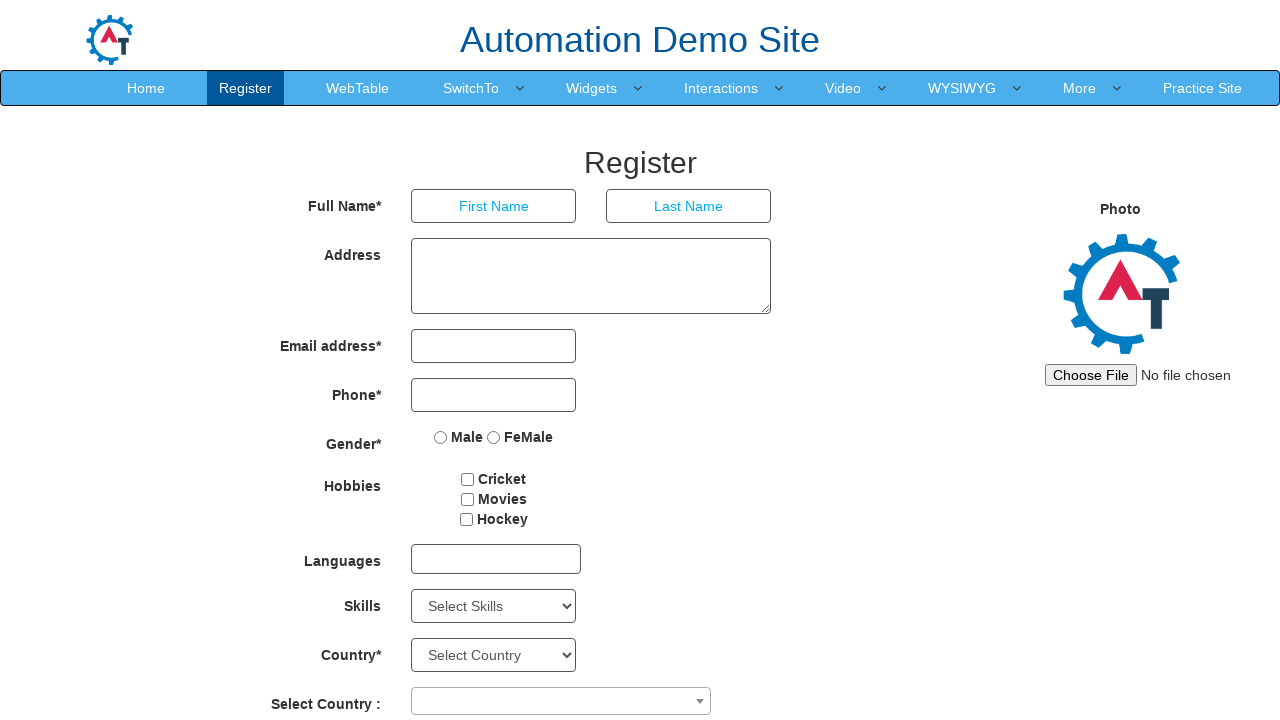

Filled first name field with 'John' on //div[@class='col-md-4 col-xs-4 col-sm-4']/input[@ng-model='FirstName']
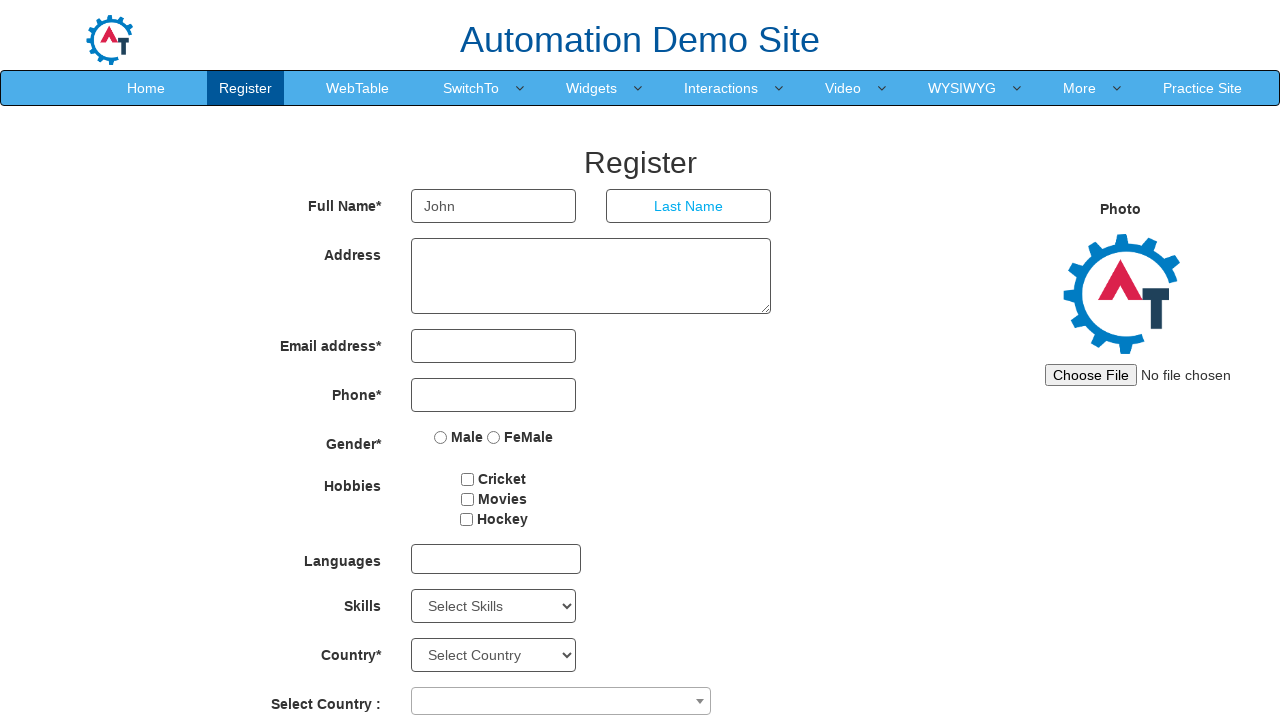

Filled last name field with 'Smith' on //div[@class='col-md-4 col-xs-4 col-sm-4']/input[@ng-model='LastName']
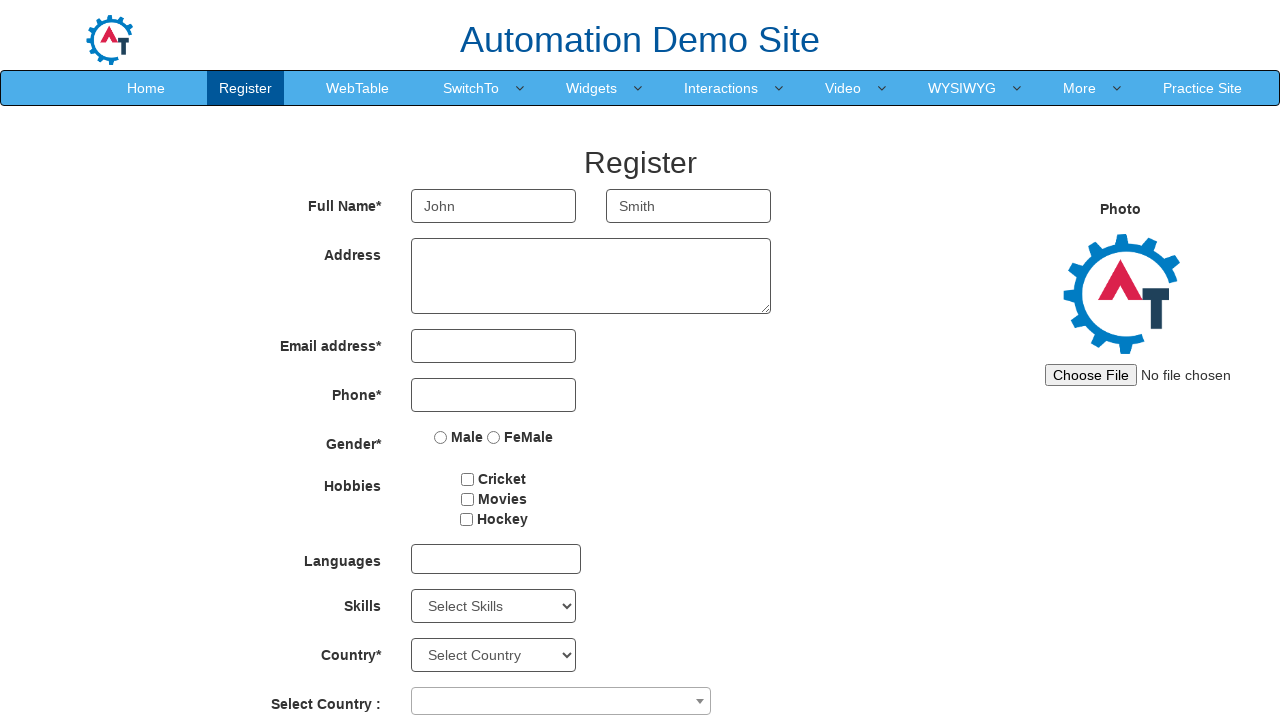

Filled address field with '123 Main Street, Apartment 4B, New York, NY 10001' on //textarea[@ng-model='Adress']
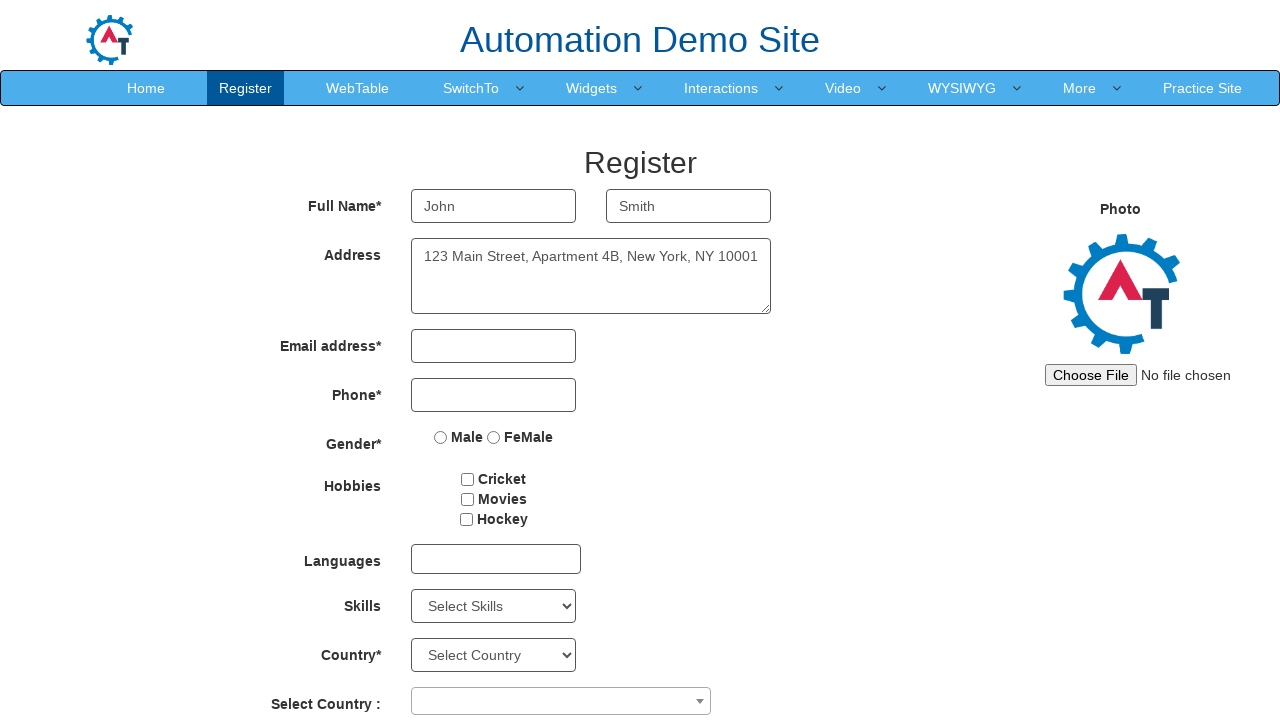

Filled email field with 'john.smith.test@example.com' on //input[@ng-model='EmailAdress']
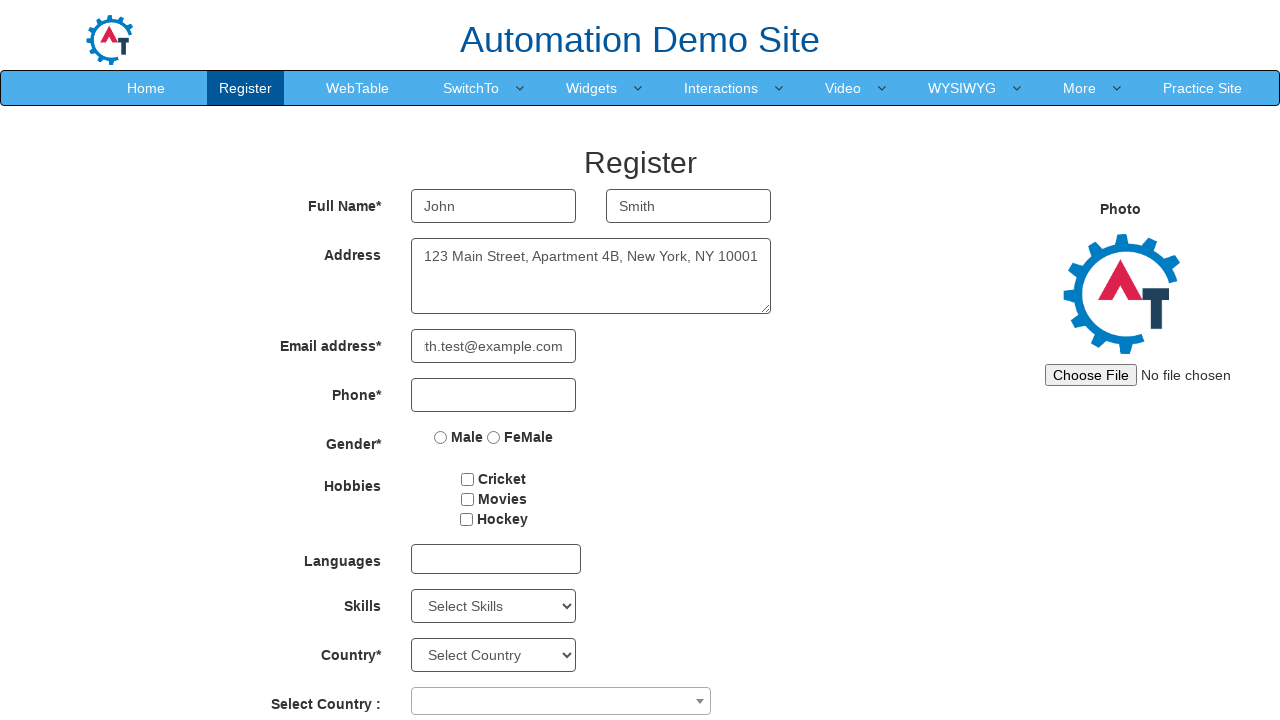

Filled phone number field with '5551234567' on //input[@ng-model='Phone']
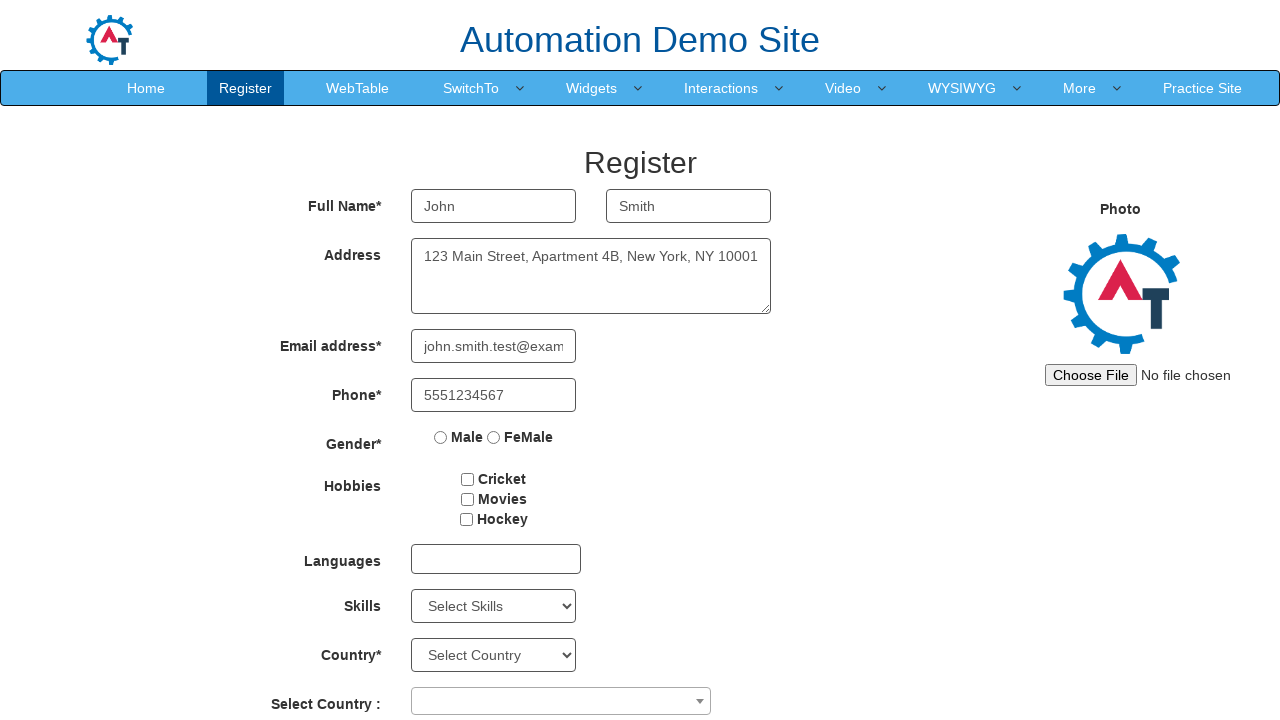

Selected 'Female' gender option at (494, 437) on xpath=//input[@value='FeMale']
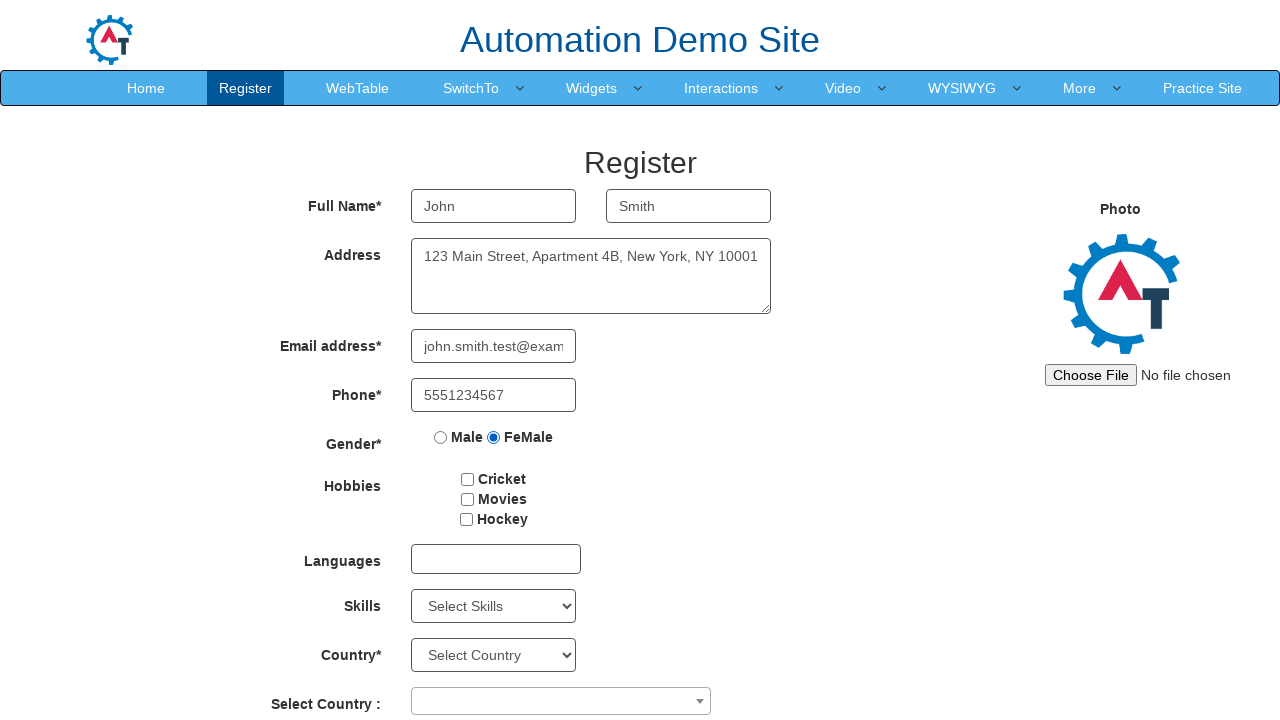

Selected first hobby checkbox at (468, 479) on #checkbox1
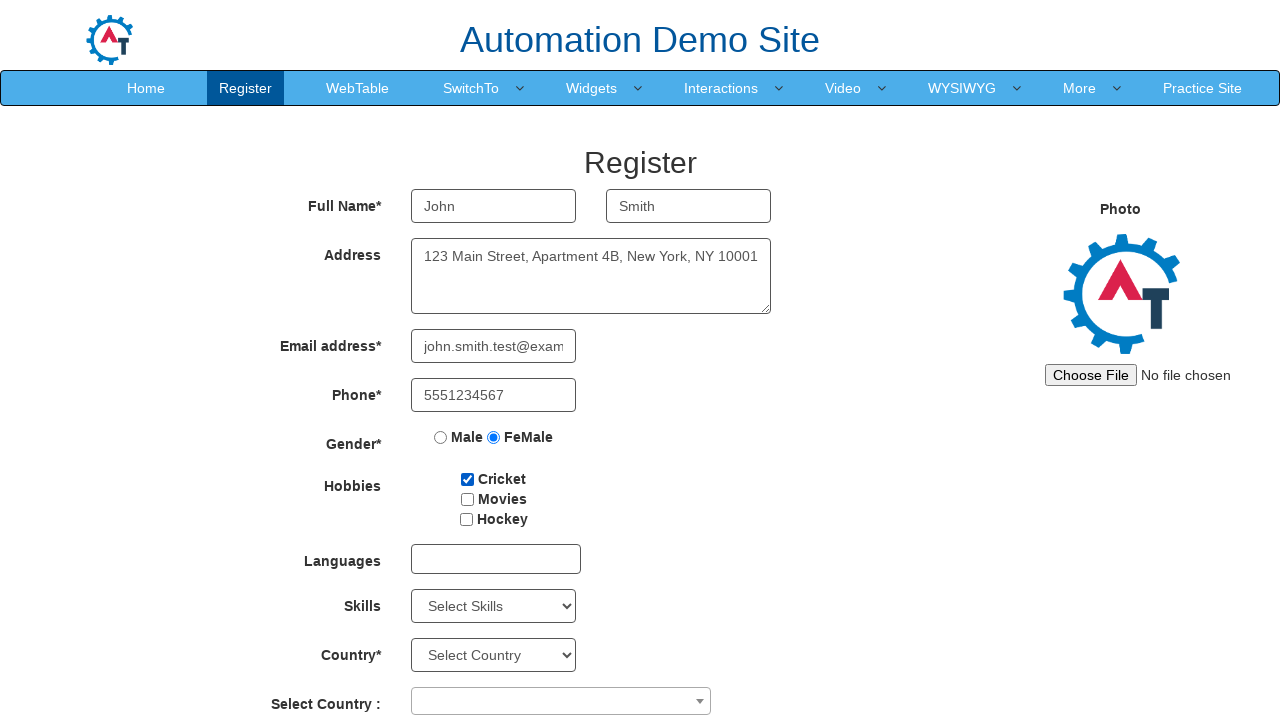

Selected second hobby checkbox at (467, 499) on #checkbox2
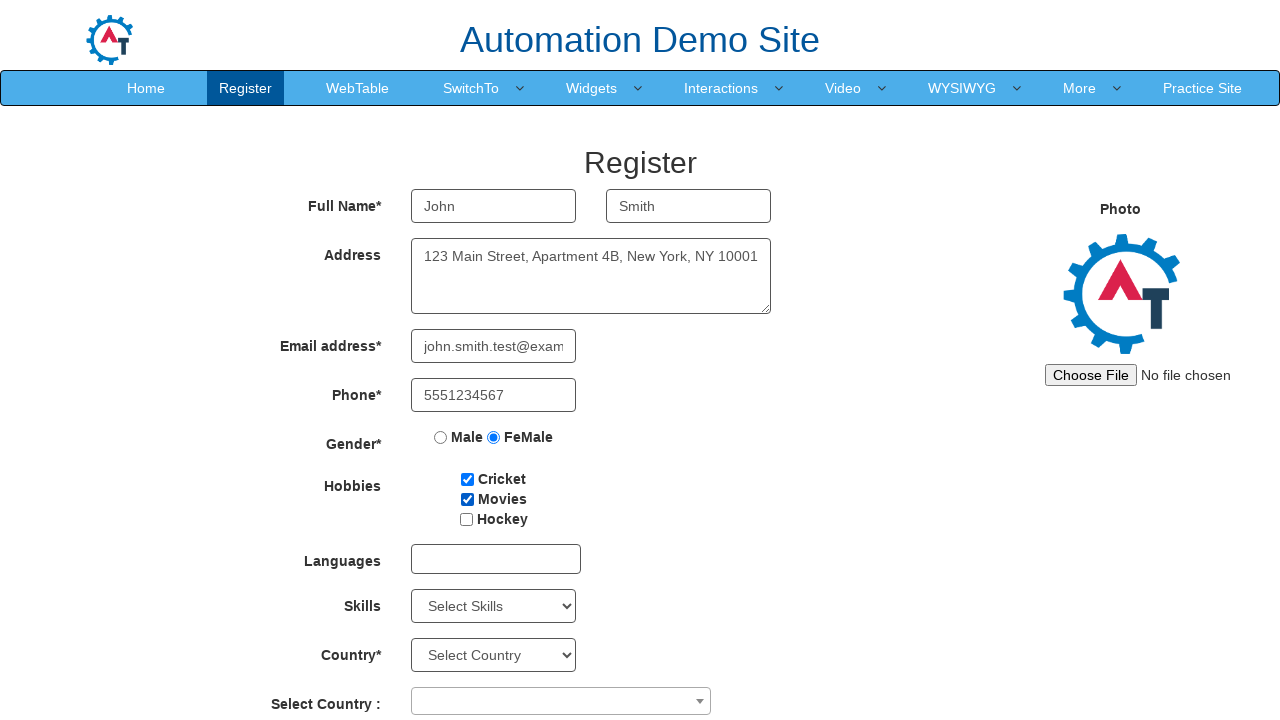

Selected 'Java' from skills dropdown on #Skills
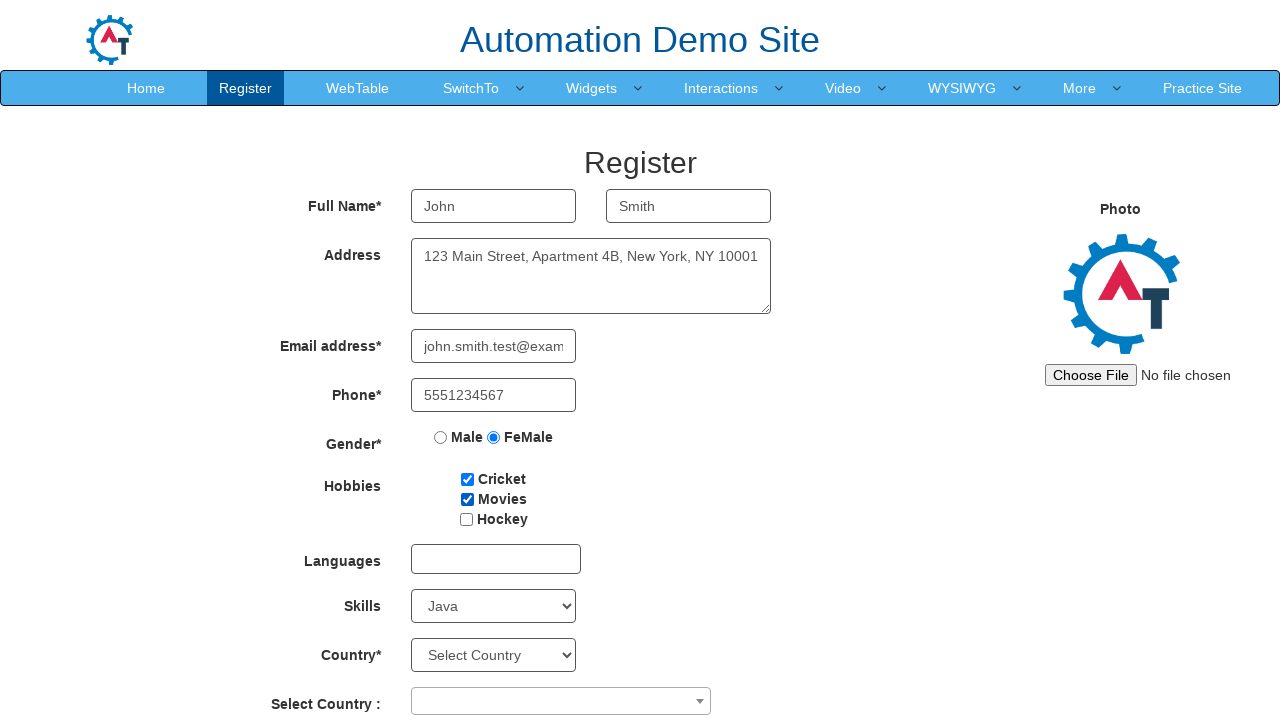

Selected first option from countries dropdown on #countries
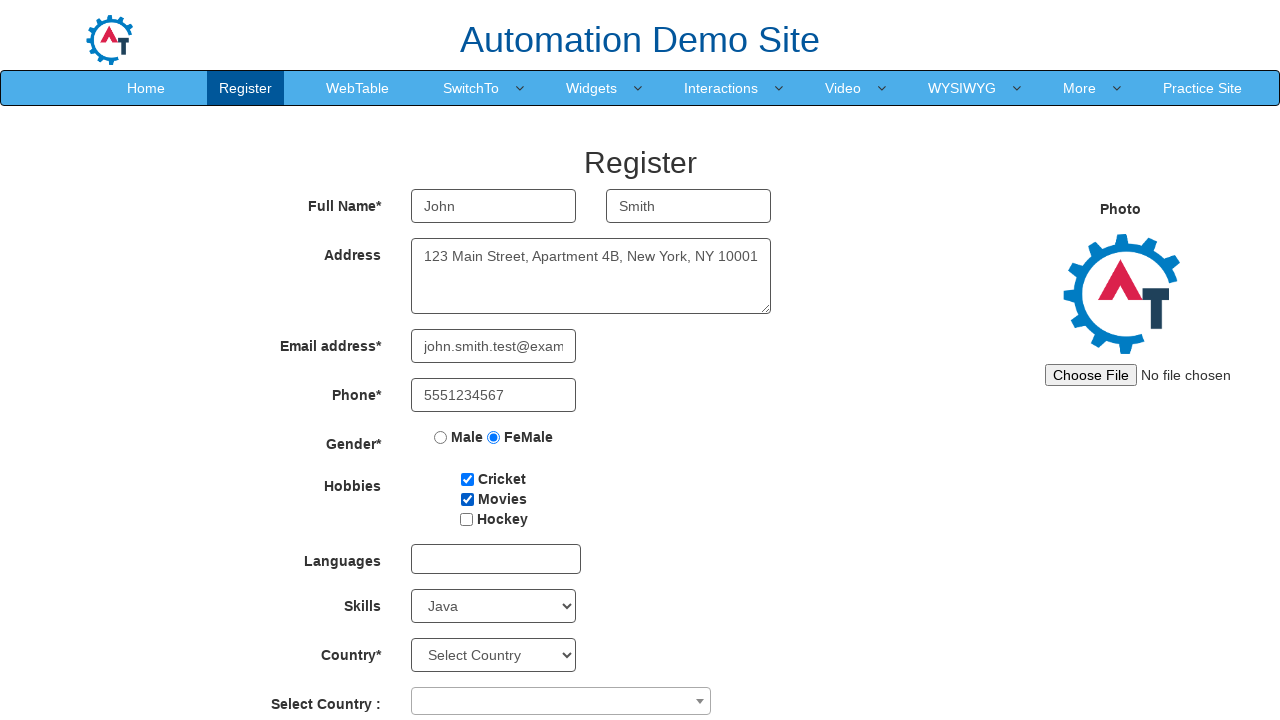

Selected birth year '1999' on #yearbox
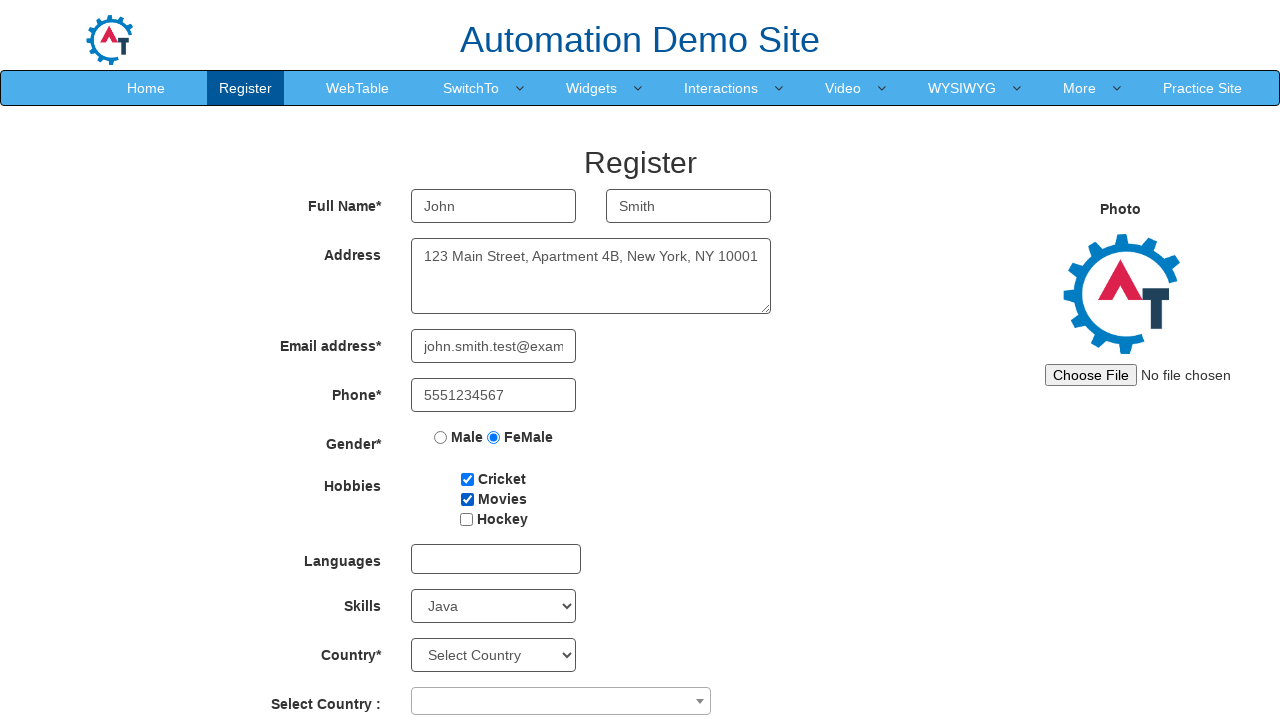

Selected birth month 'August' on //select[@ng-model='monthbox']
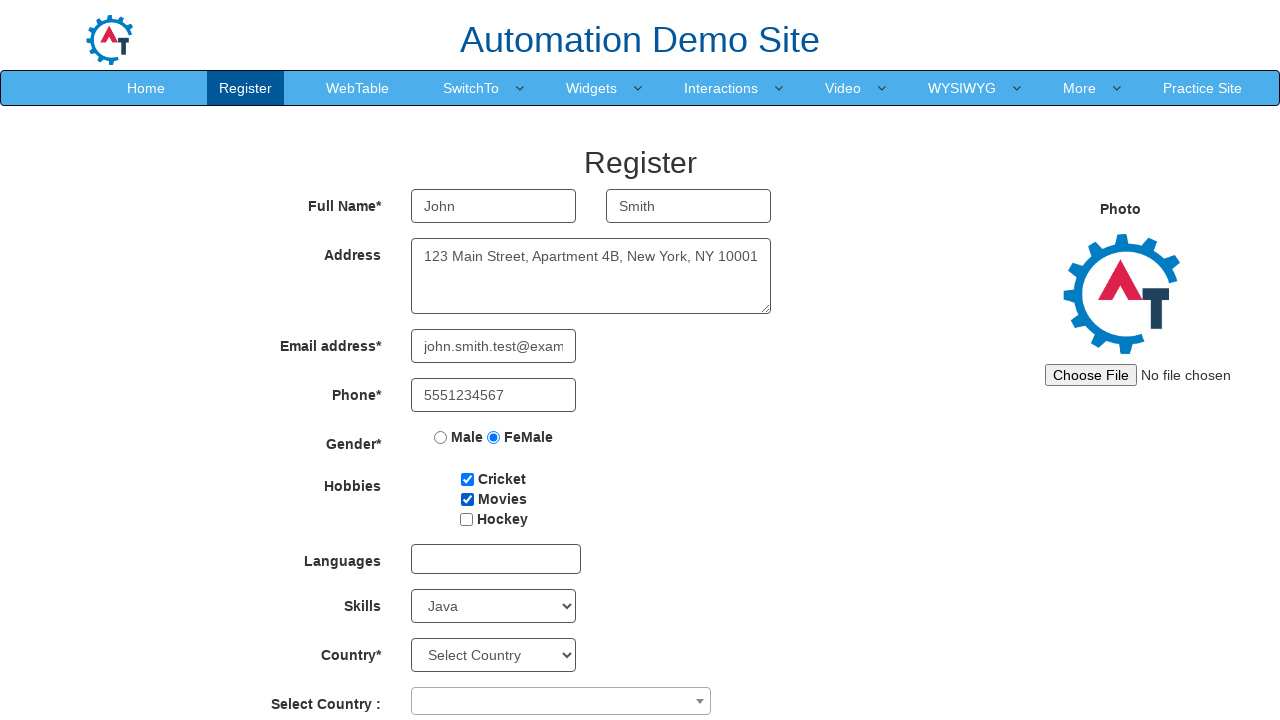

Selected birth day '30' on //select[@ng-model='daybox']
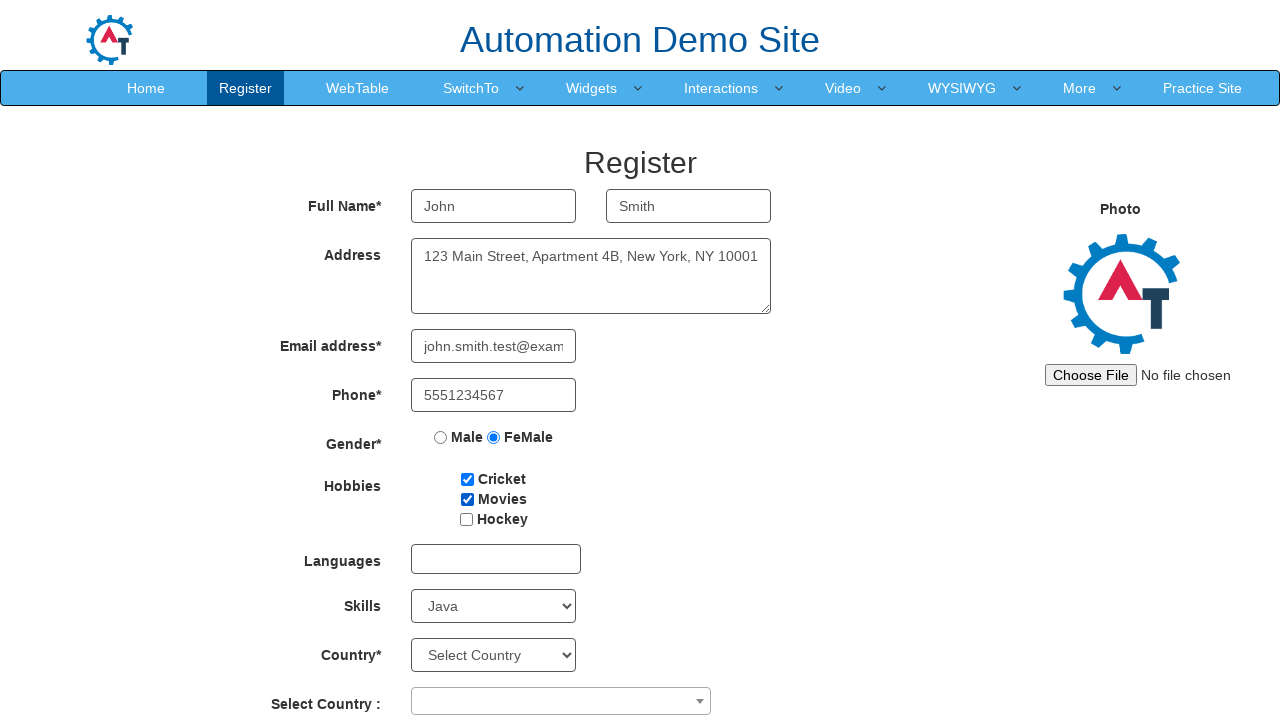

Filled password field with 'TestPass@456' on #firstpassword
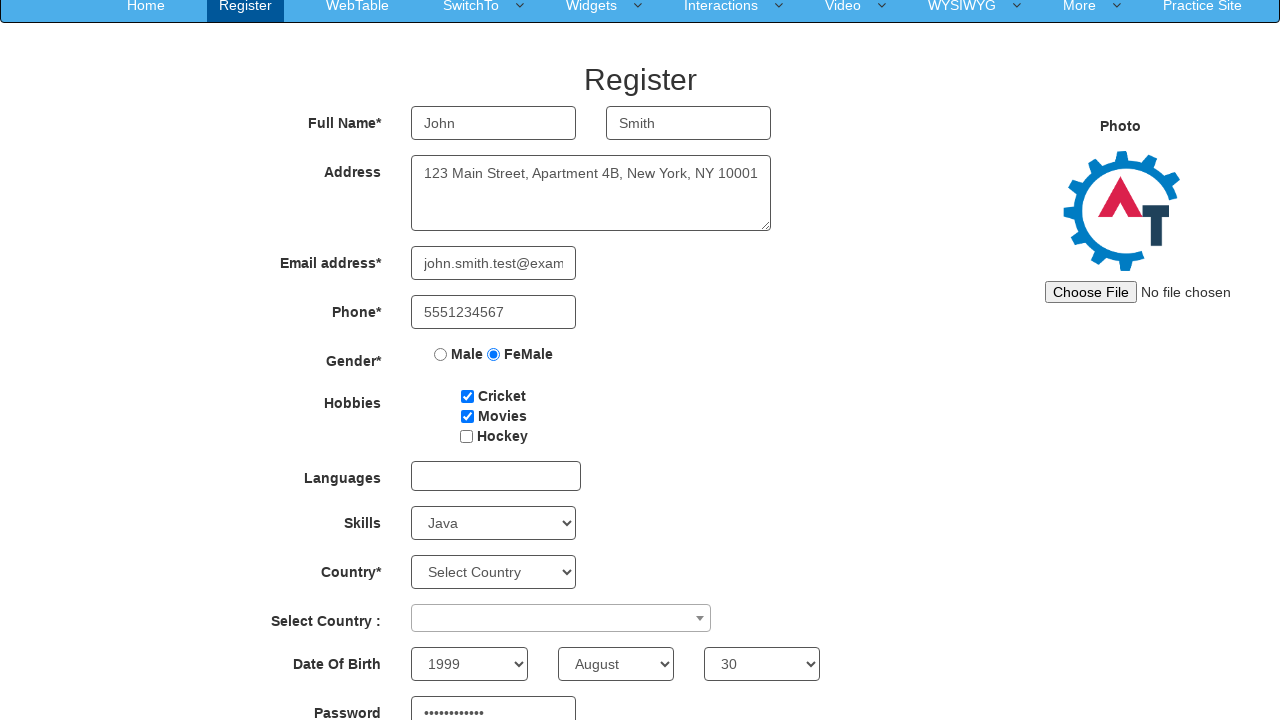

Filled confirm password field with 'TestPass@456' on #secondpassword
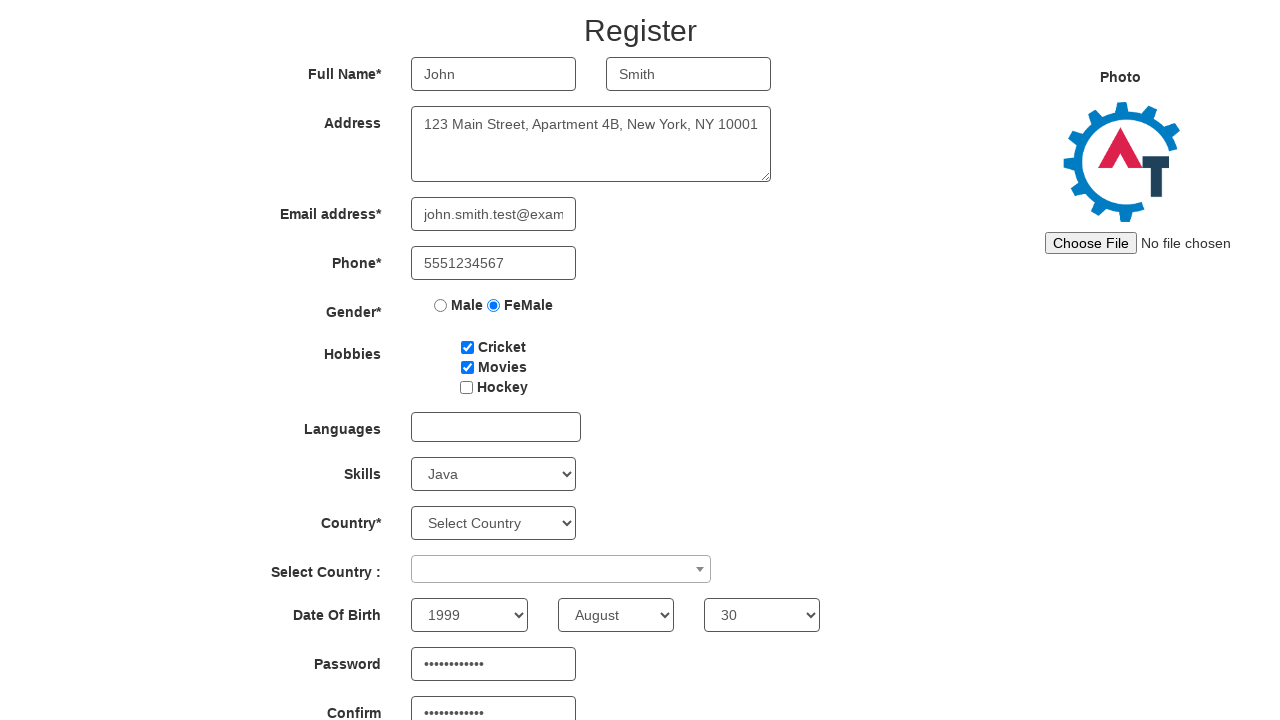

Clicked submit button to submit registration form at (572, 623) on #submitbtn
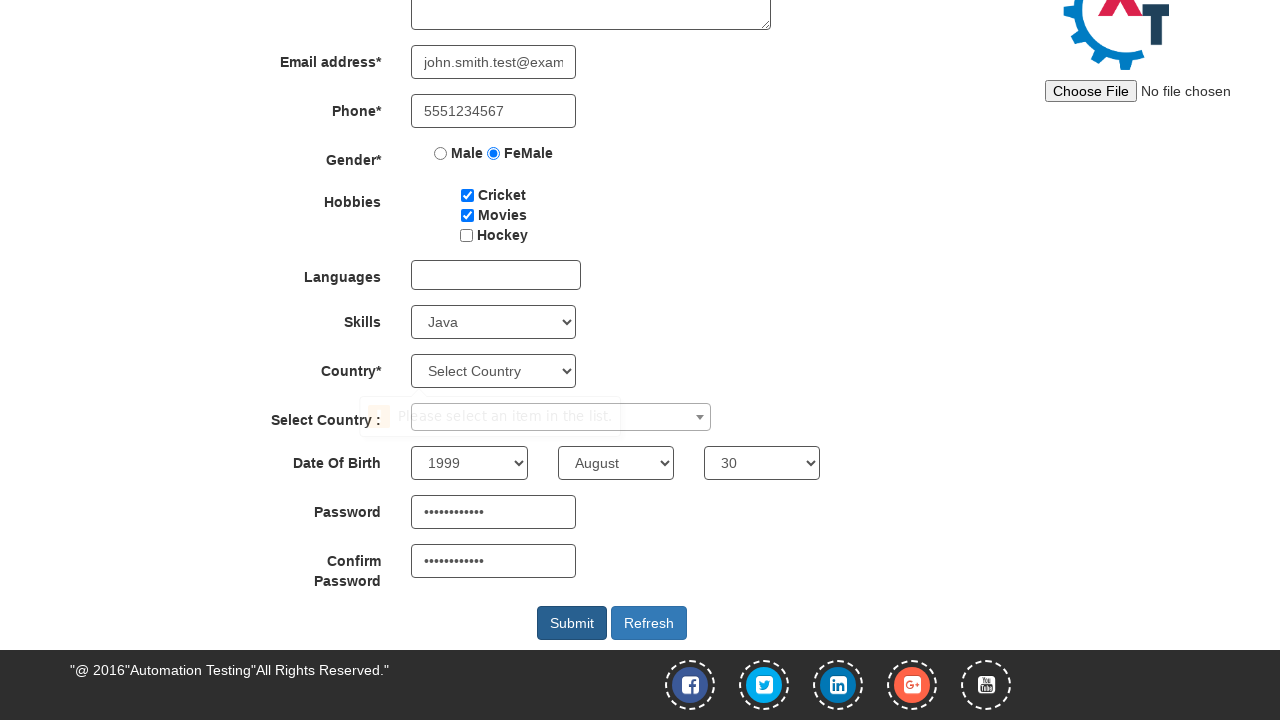

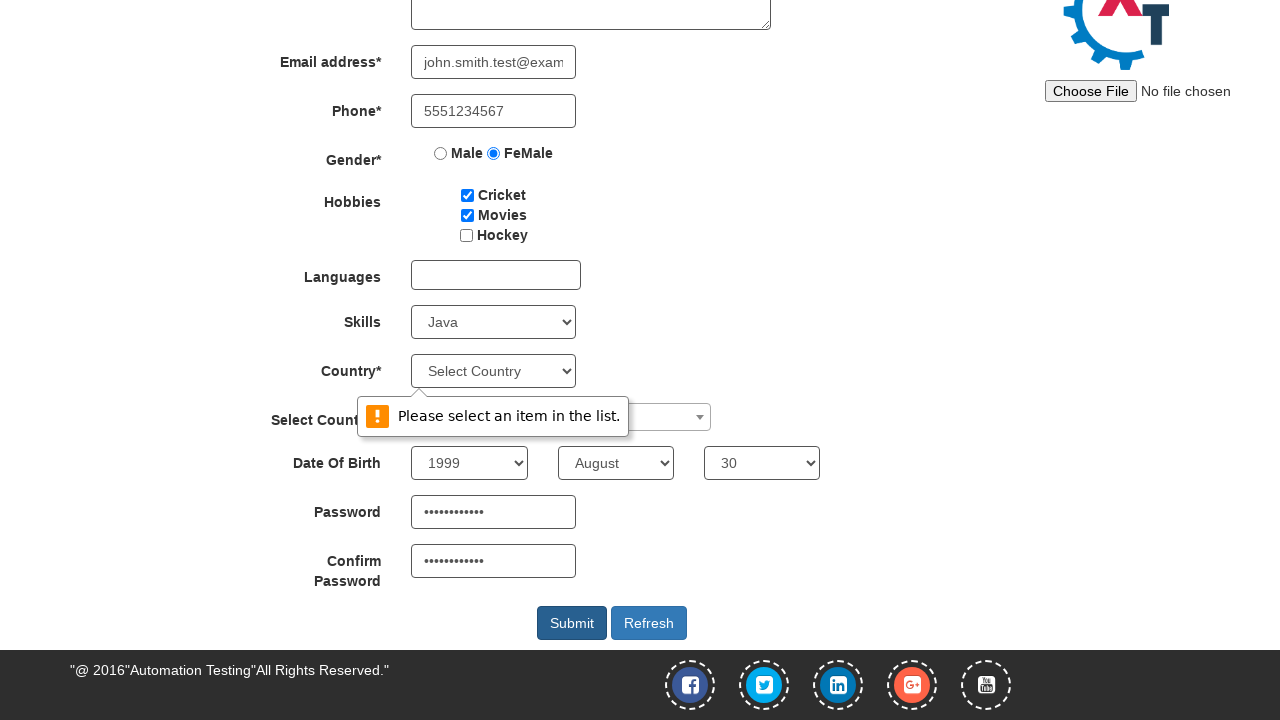